Tests that clicking clear completed removes completed items from the list.

Starting URL: https://demo.playwright.dev/todomvc

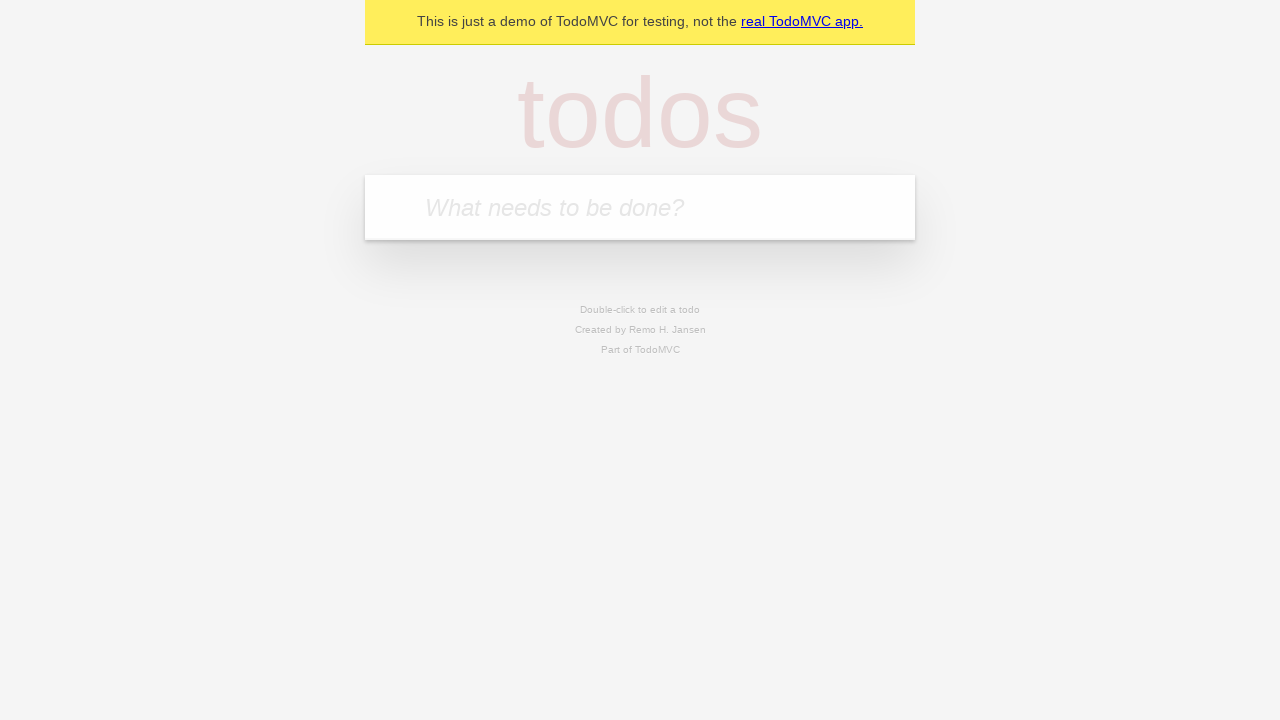

Filled new todo input with 'buy some cheese' on .new-todo
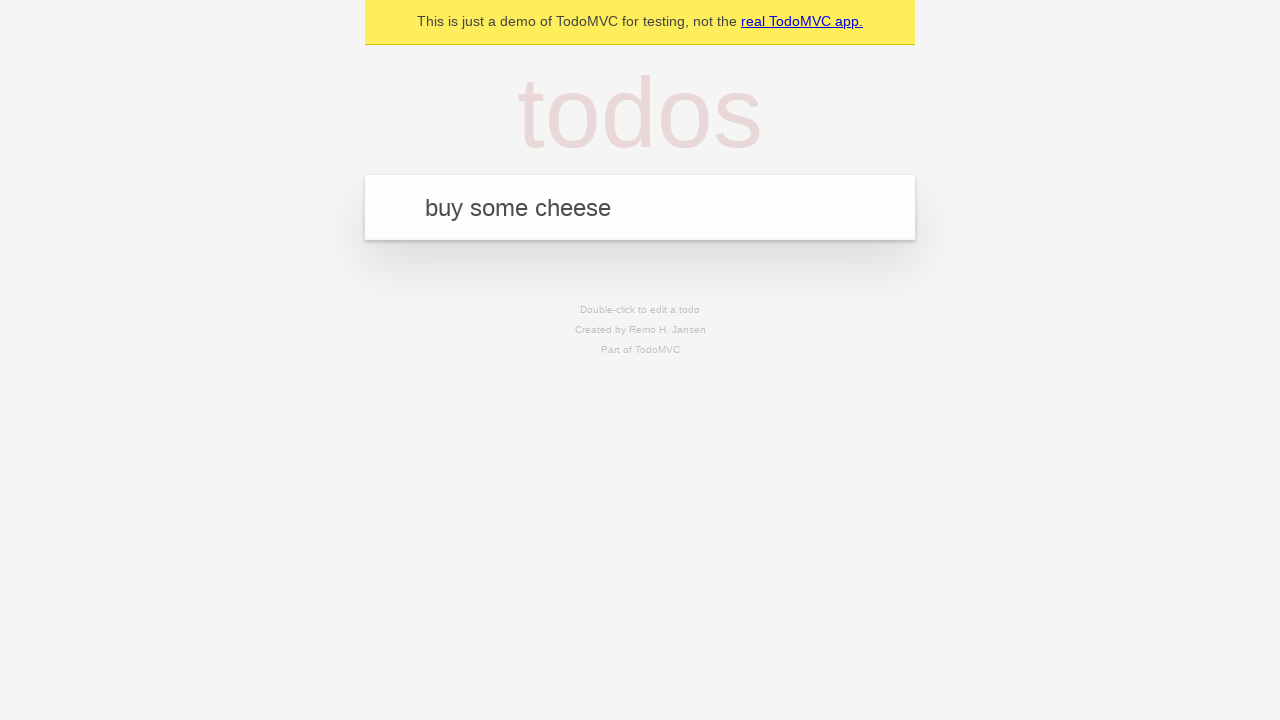

Pressed Enter to create first todo item on .new-todo
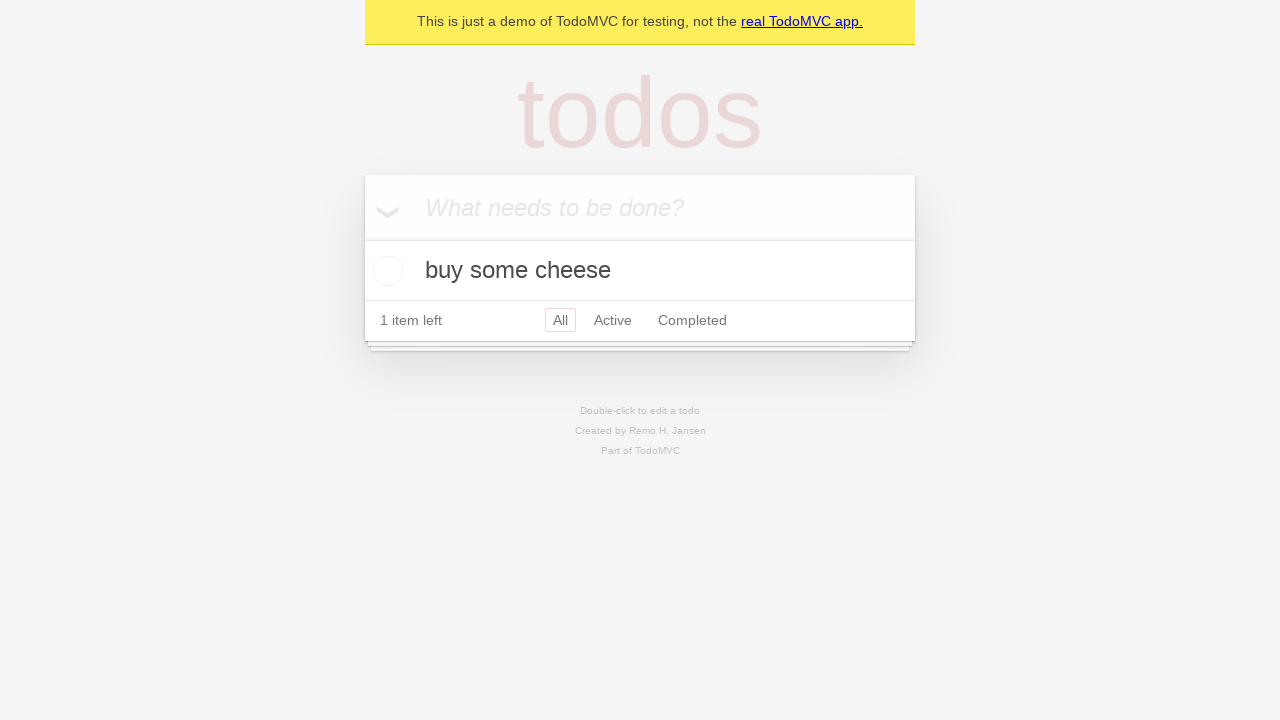

Filled new todo input with 'feed the cat' on .new-todo
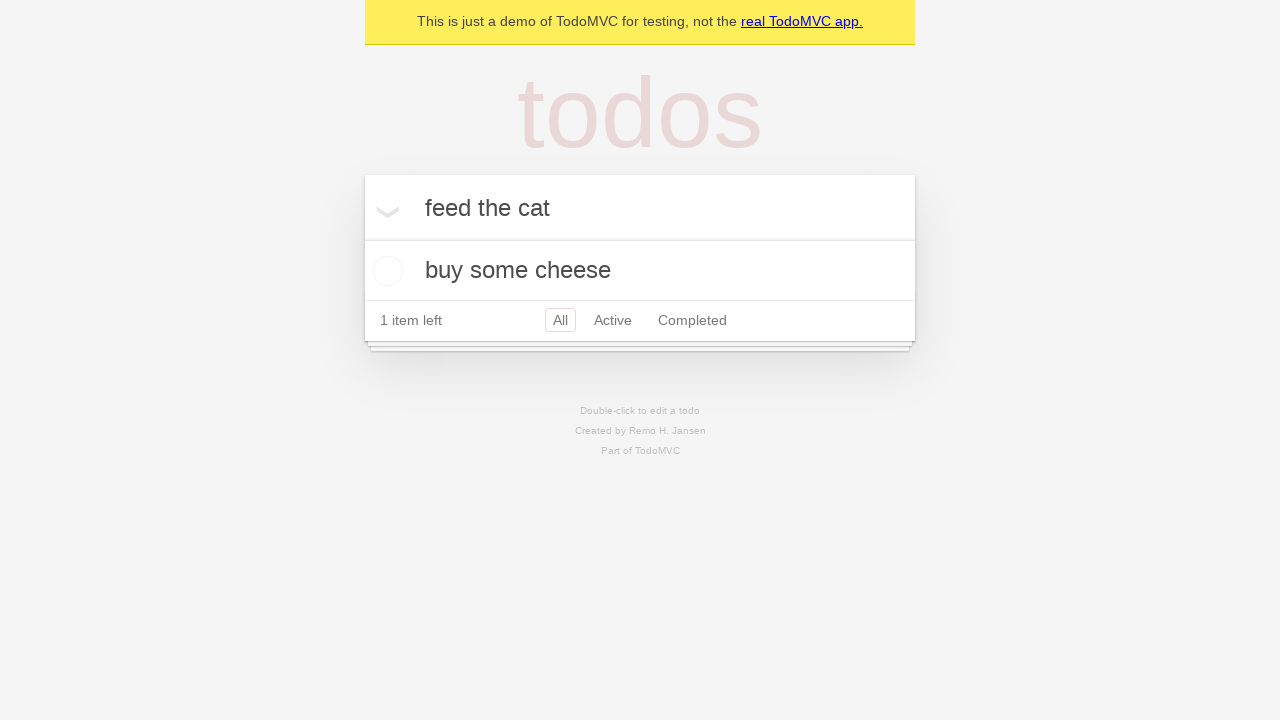

Pressed Enter to create second todo item on .new-todo
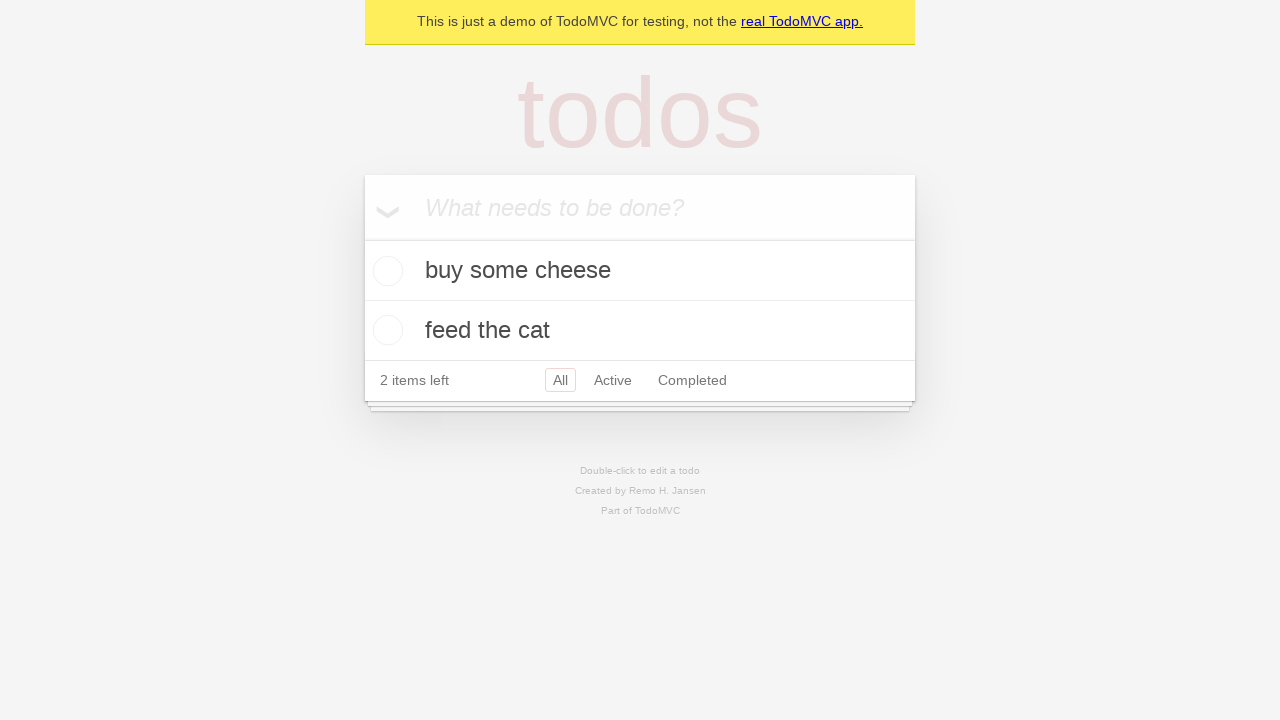

Filled new todo input with 'book a doctors appointment' on .new-todo
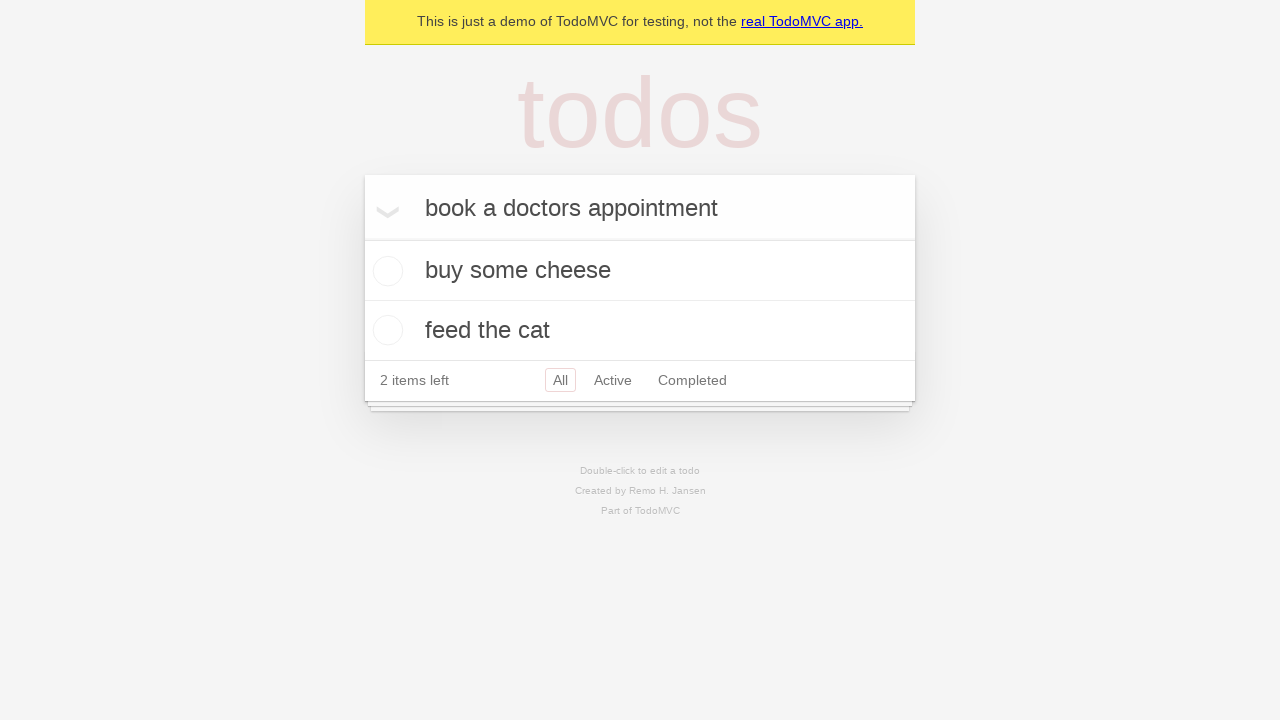

Pressed Enter to create third todo item on .new-todo
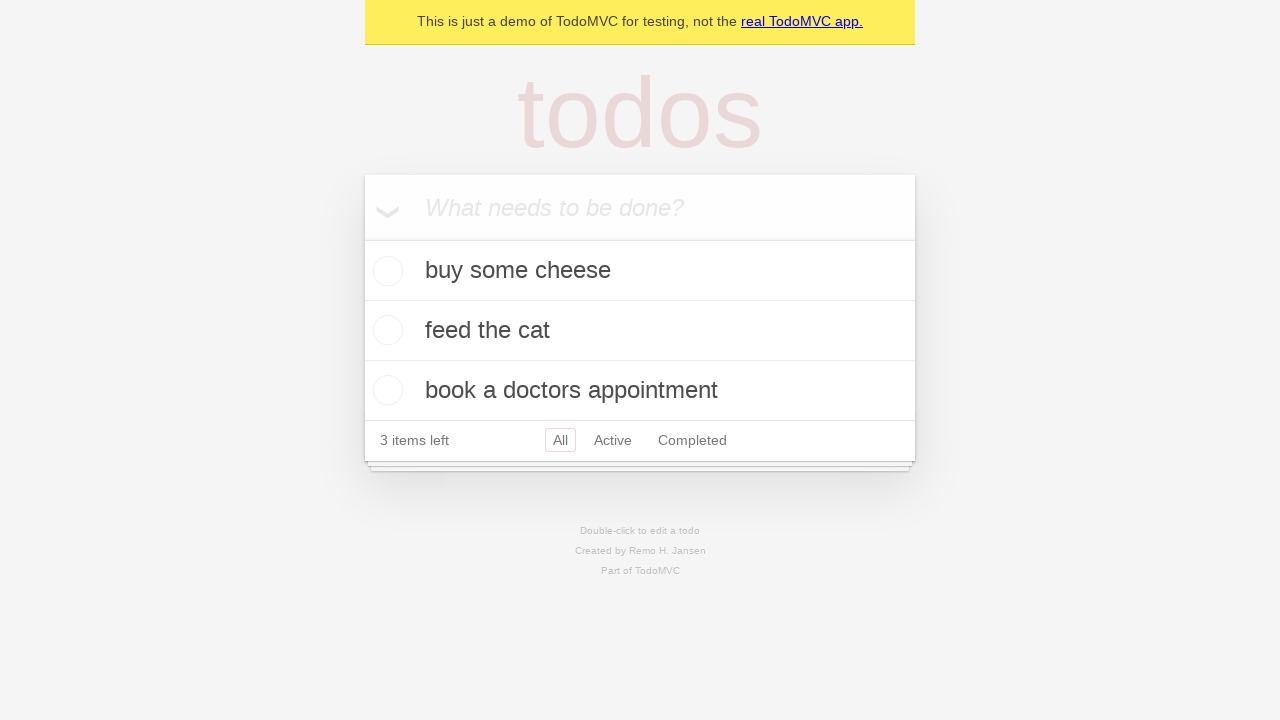

Waited for all three todo items to be created
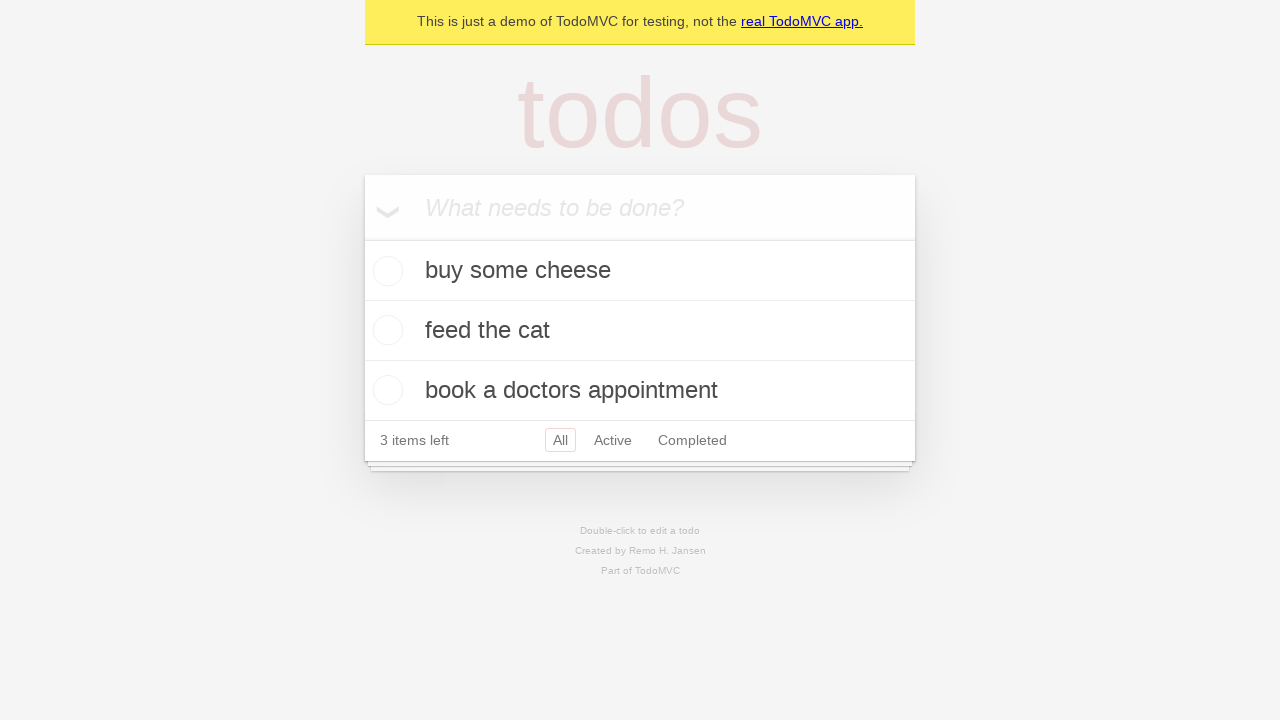

Checked the second todo item as completed at (385, 330) on .todo-list li >> nth=1 >> .toggle
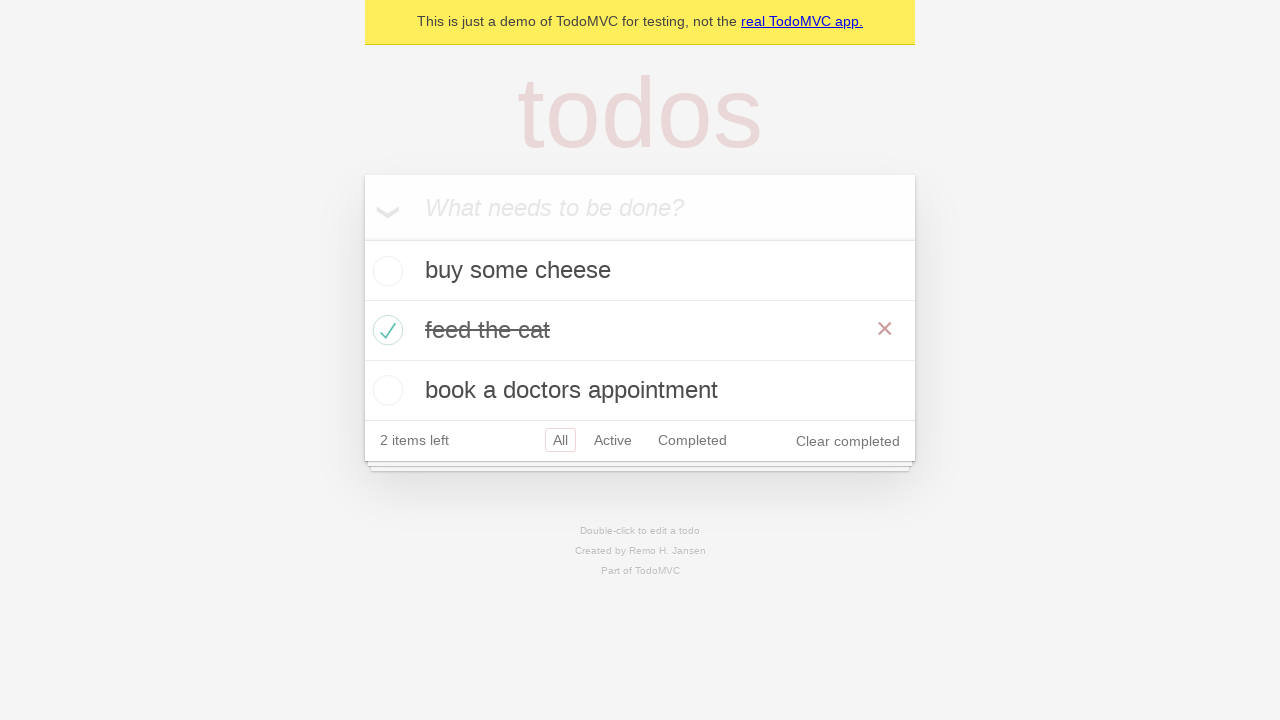

Clicked 'clear completed' button to remove completed items at (848, 441) on .clear-completed
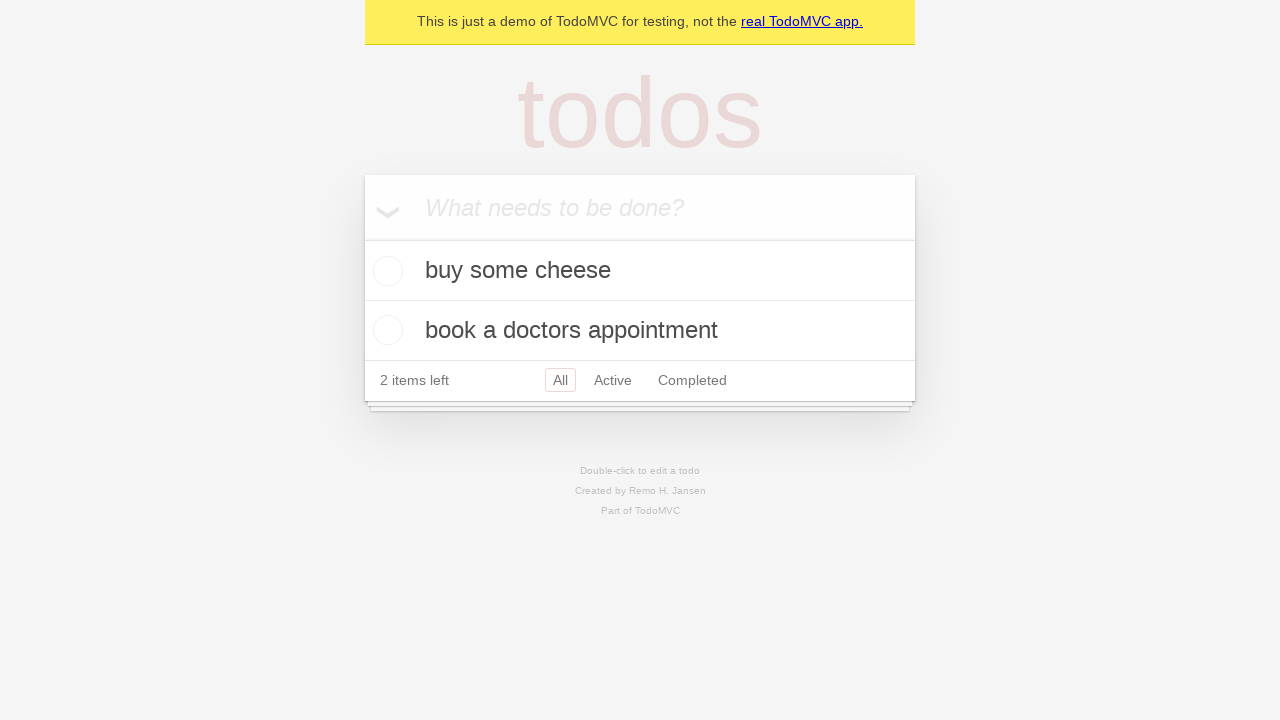

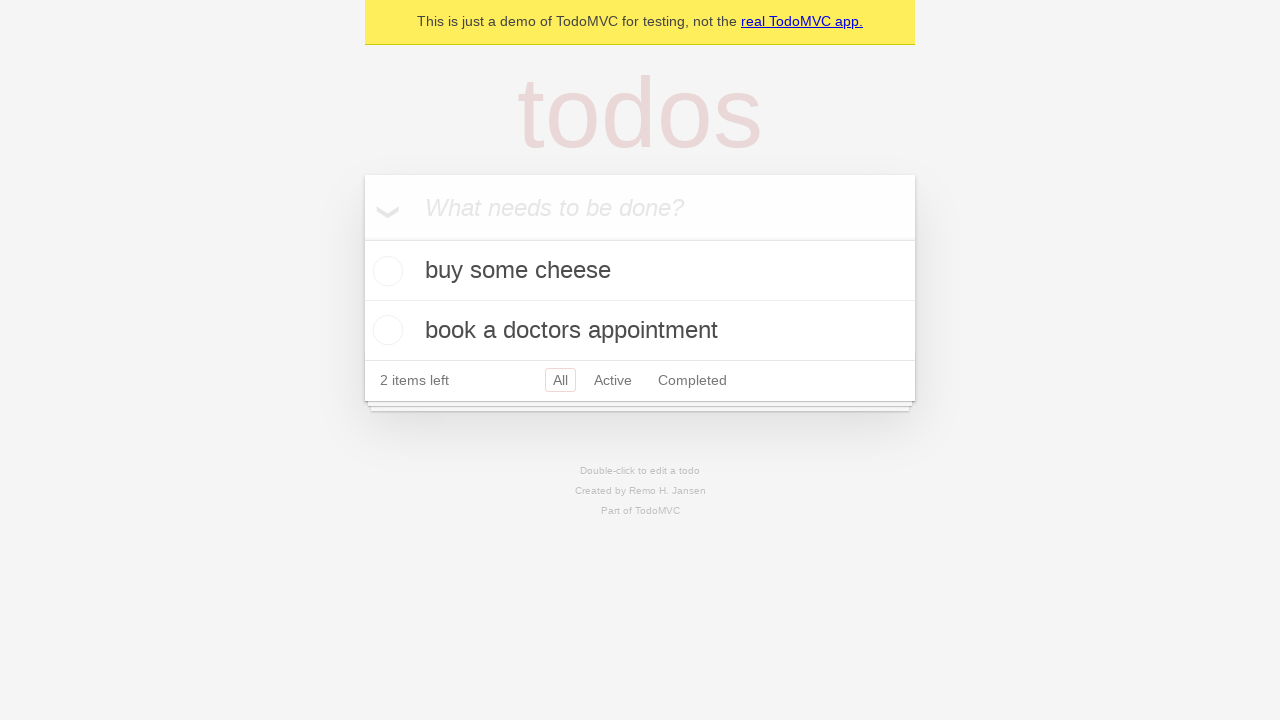